Calculates the sum of two numbers displayed on the page and selects the corresponding value from a dropdown menu

Starting URL: http://suninjuly.github.io/selects1.html

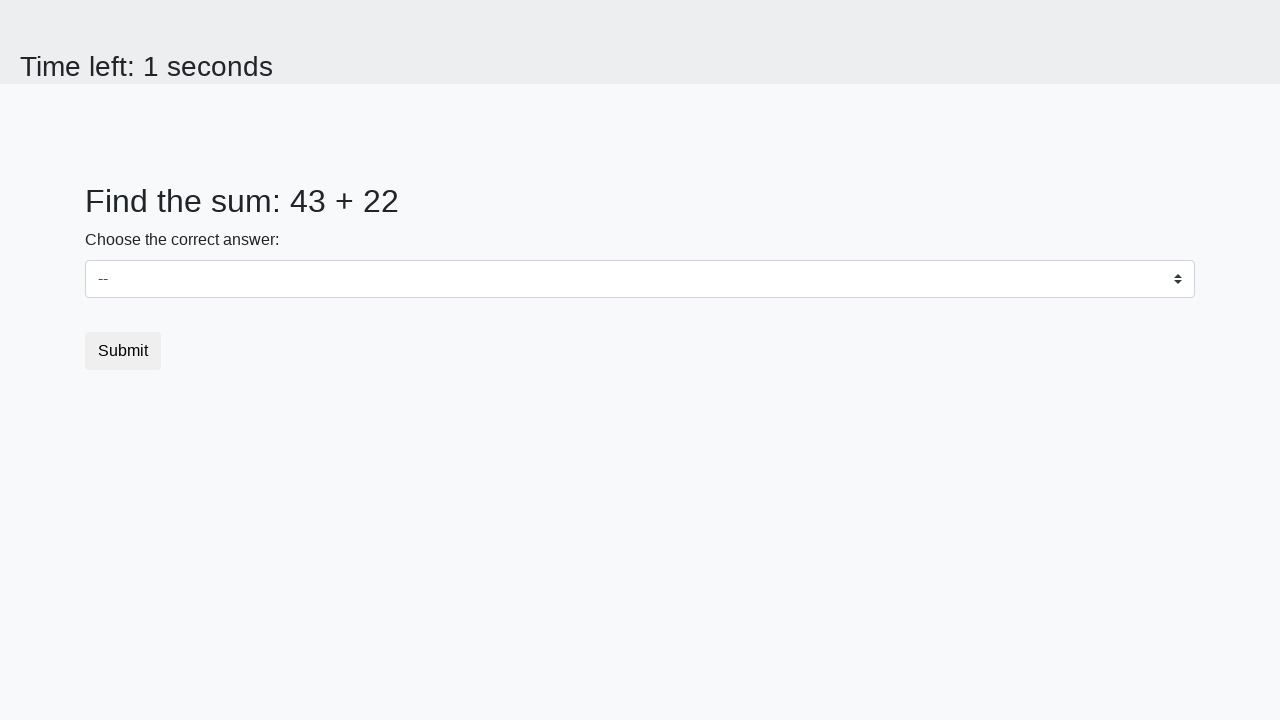

Navigated to the select dropdown test page
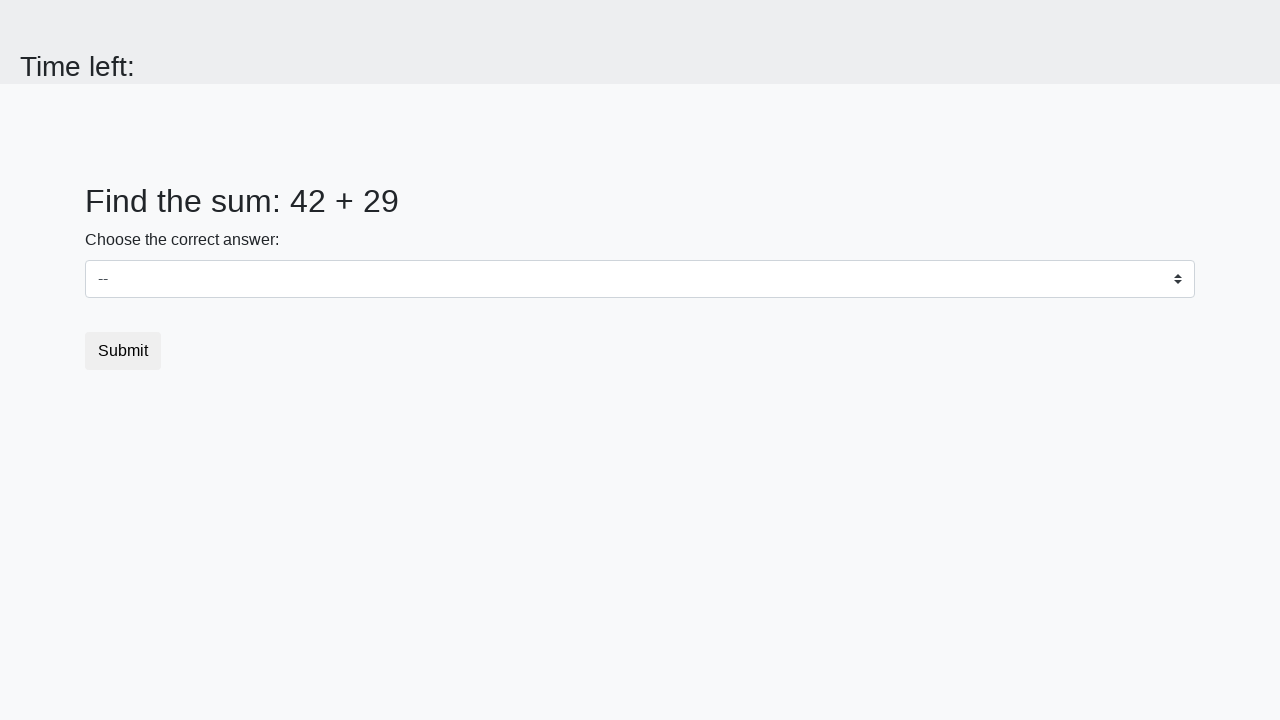

Retrieved first number: 42
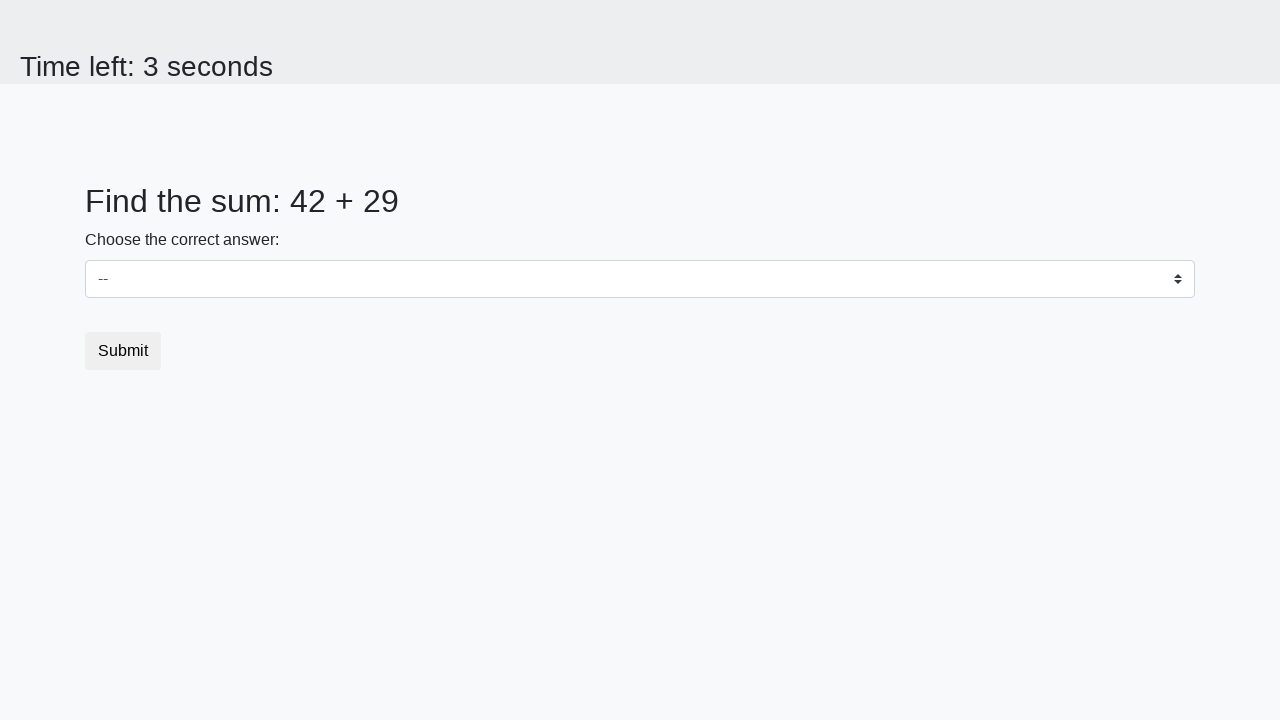

Retrieved second number: 29
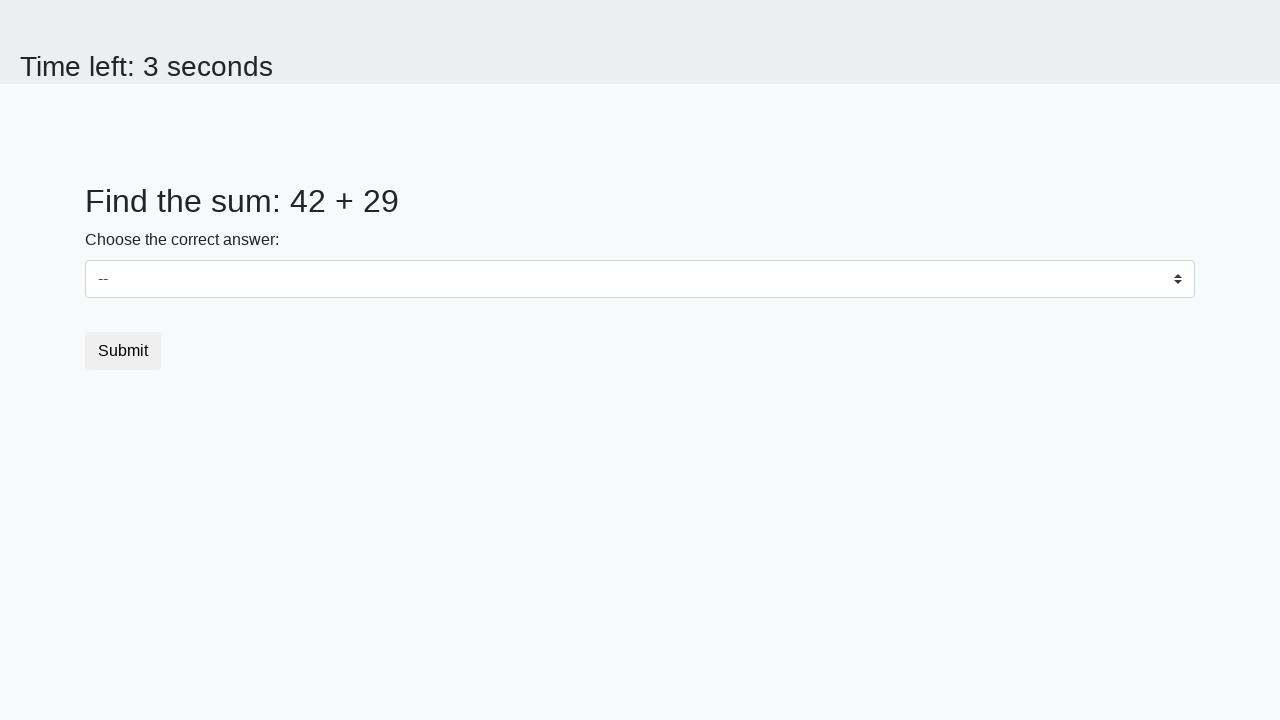

Calculated sum: 42 + 29 = 71
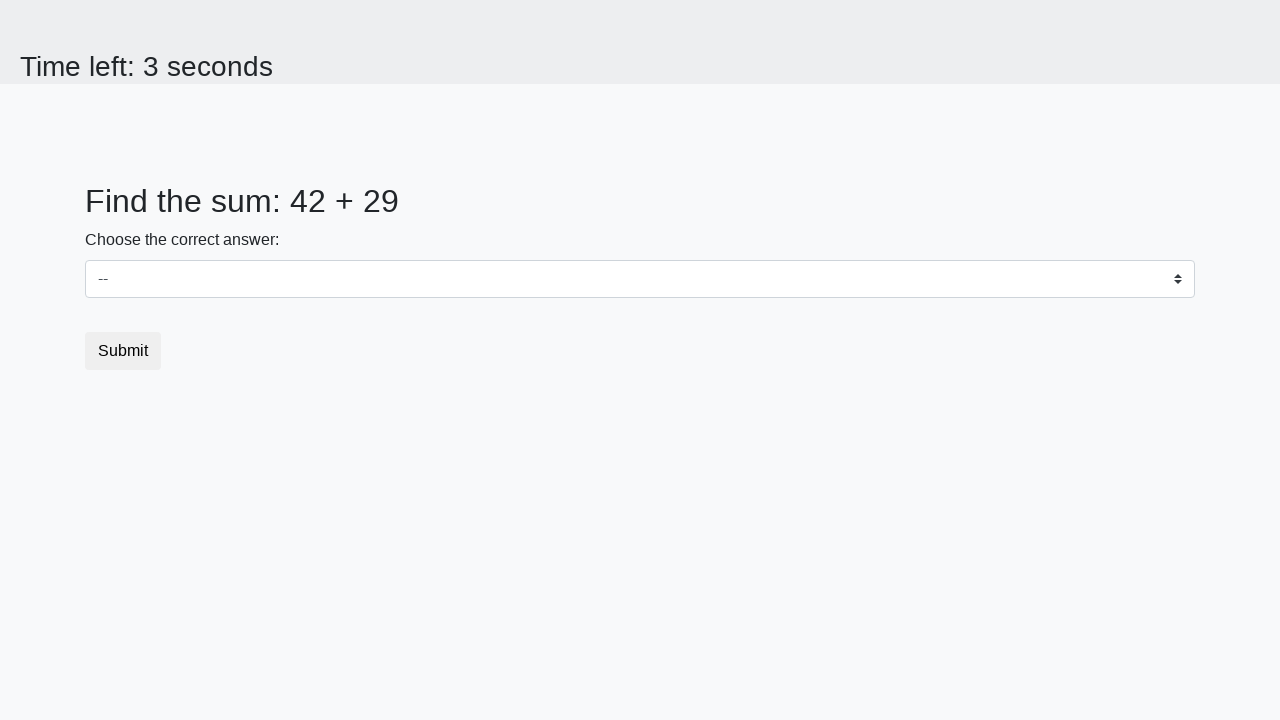

Selected value 71 from dropdown menu on select
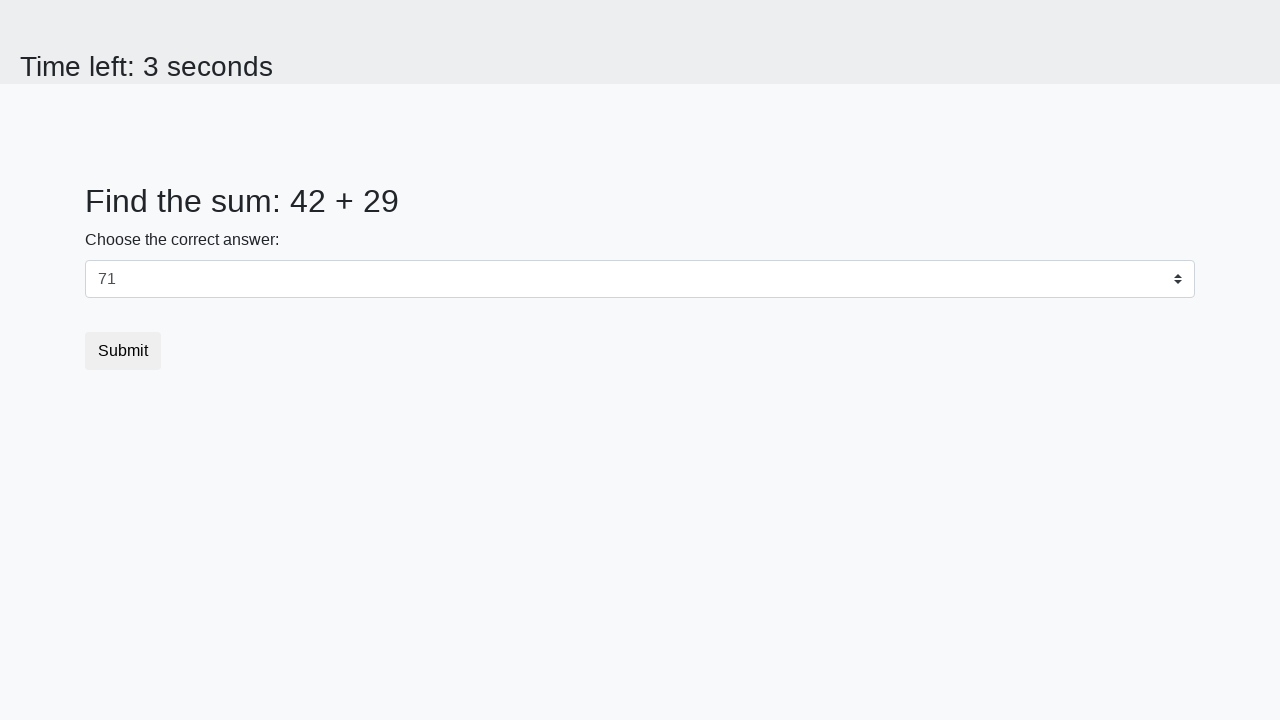

Clicked the submit button at (123, 351) on button.btn
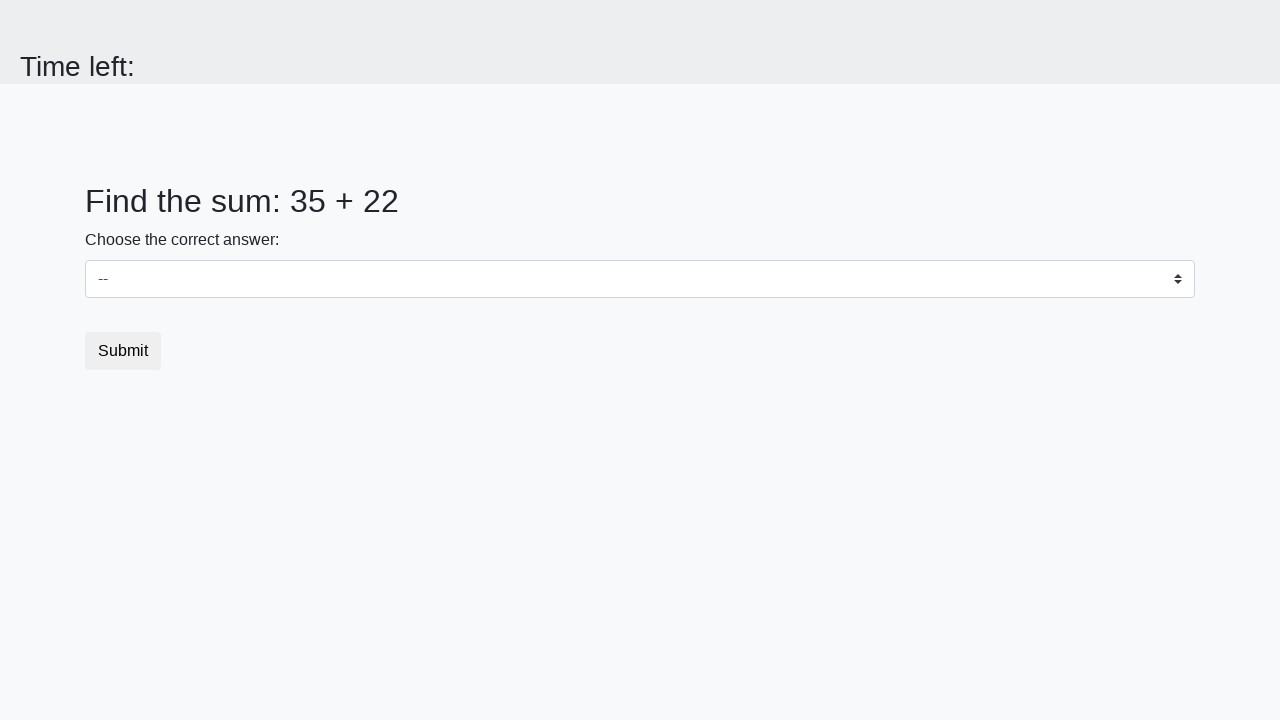

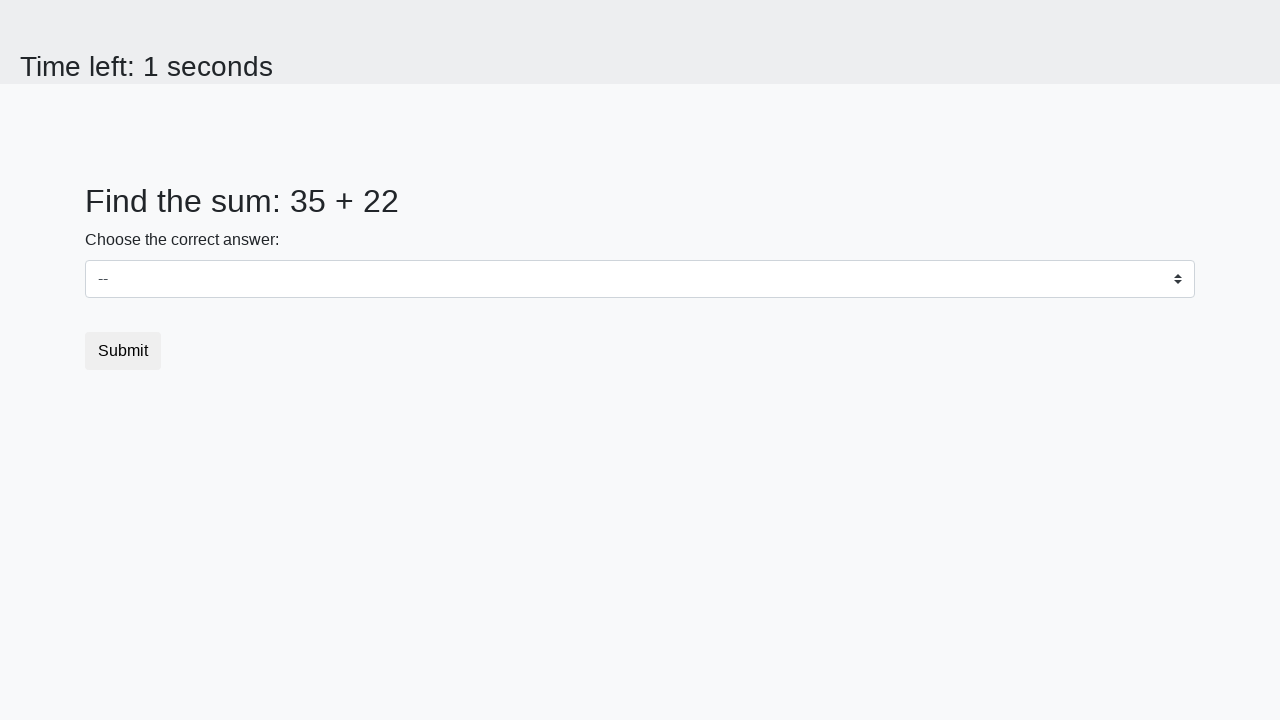